Tests hover functionality by navigating to the Hovers page, hovering over the first image, and verifying the profile name is displayed correctly

Starting URL: https://the-internet.herokuapp.com/

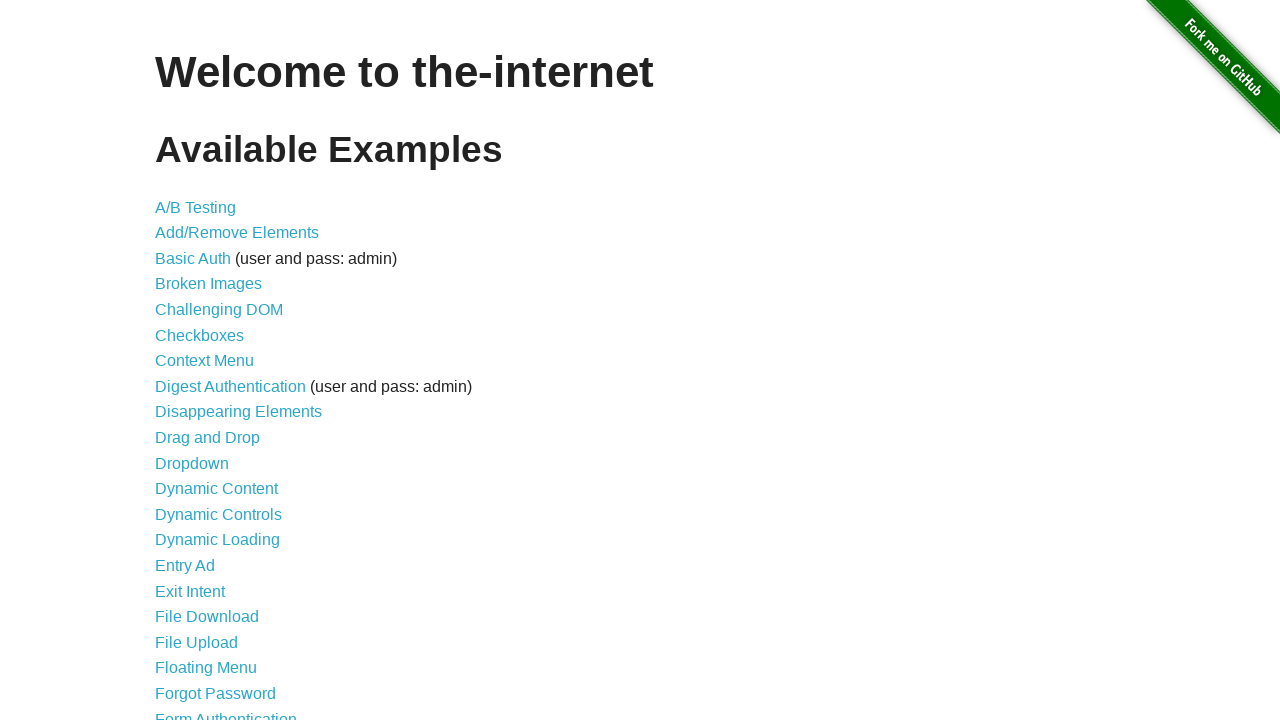

Clicked on Hovers link from homepage at (180, 360) on a[href='/hovers']
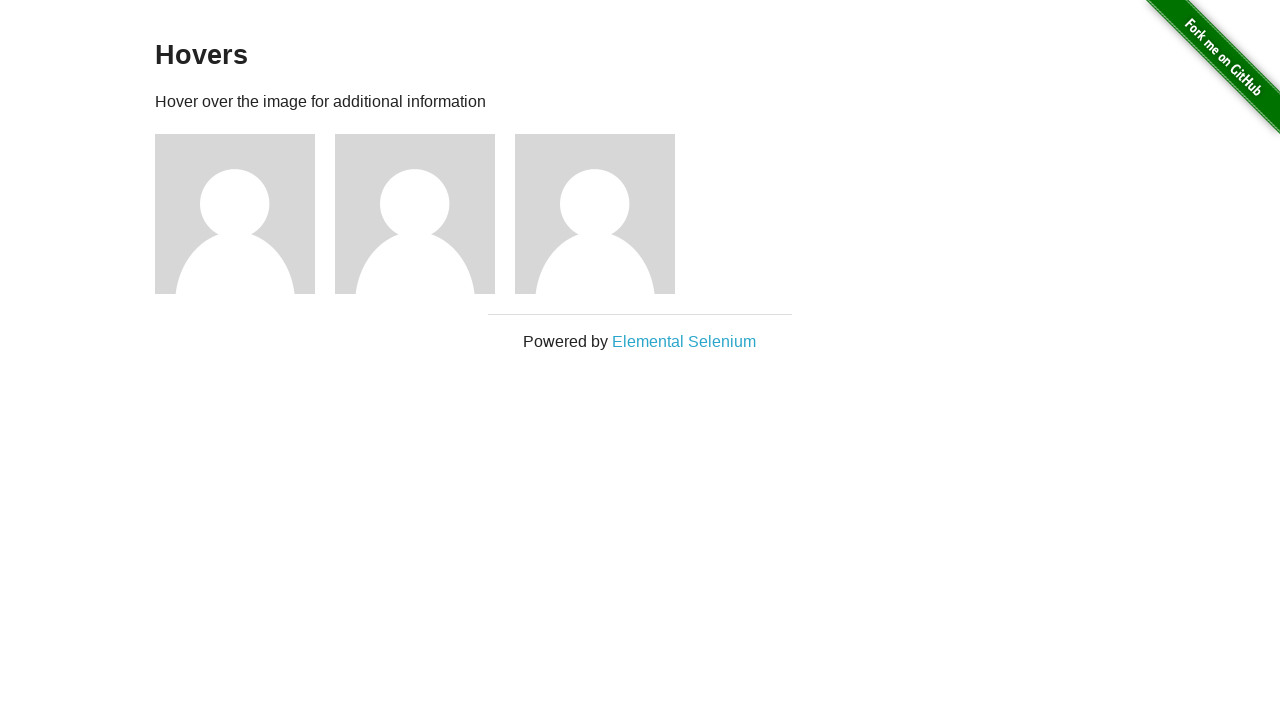

Hovers page loaded and figure elements are visible
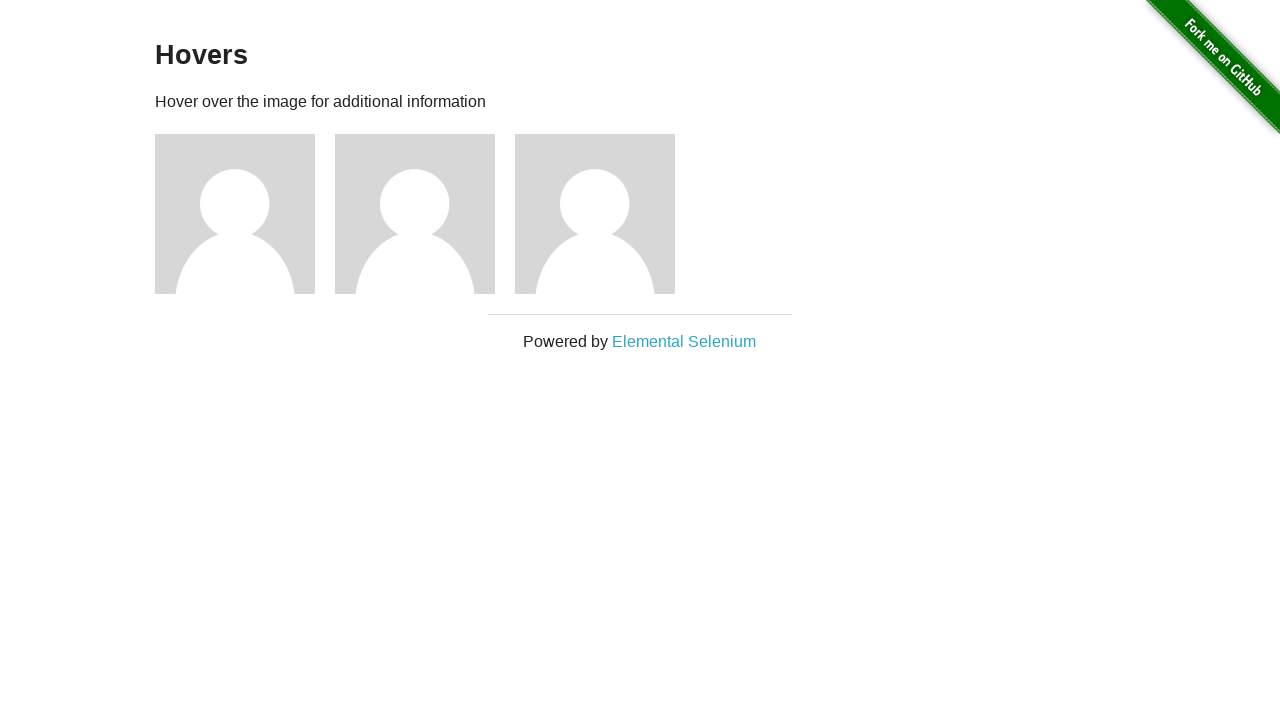

Hovered over the first image at (245, 214) on .figure:nth-child(3)
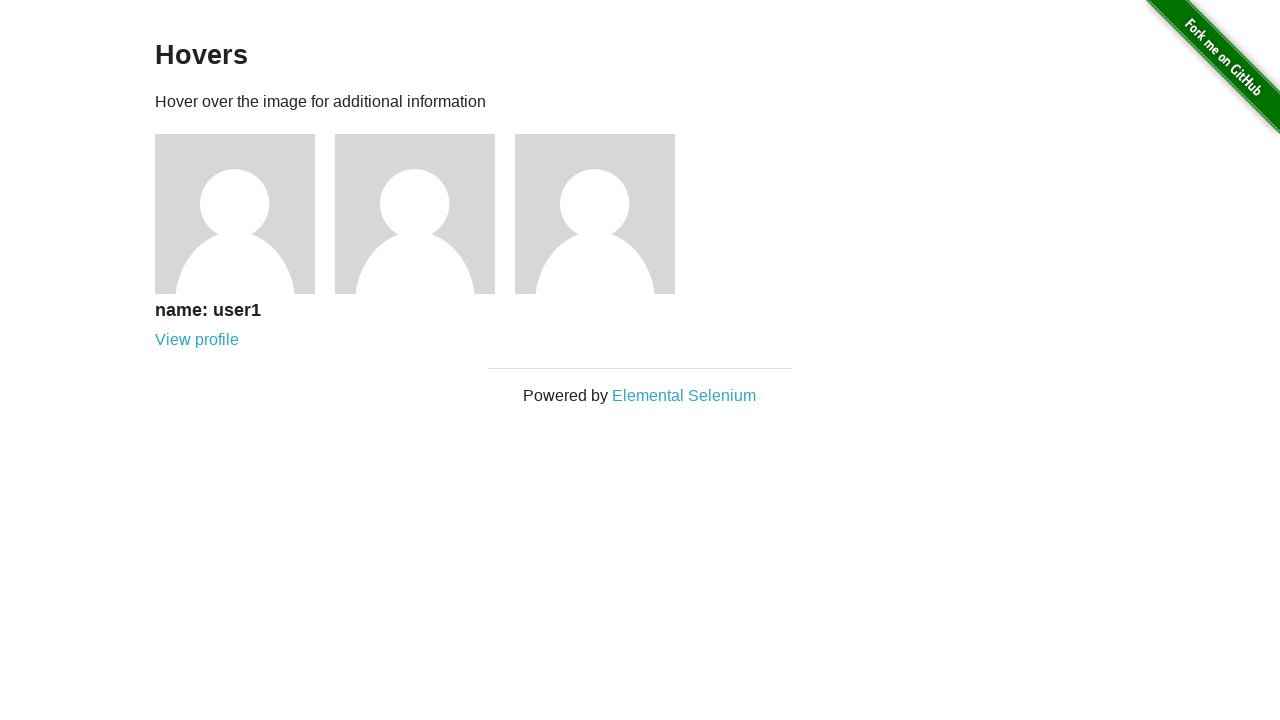

Retrieved profile name text content from figcaption
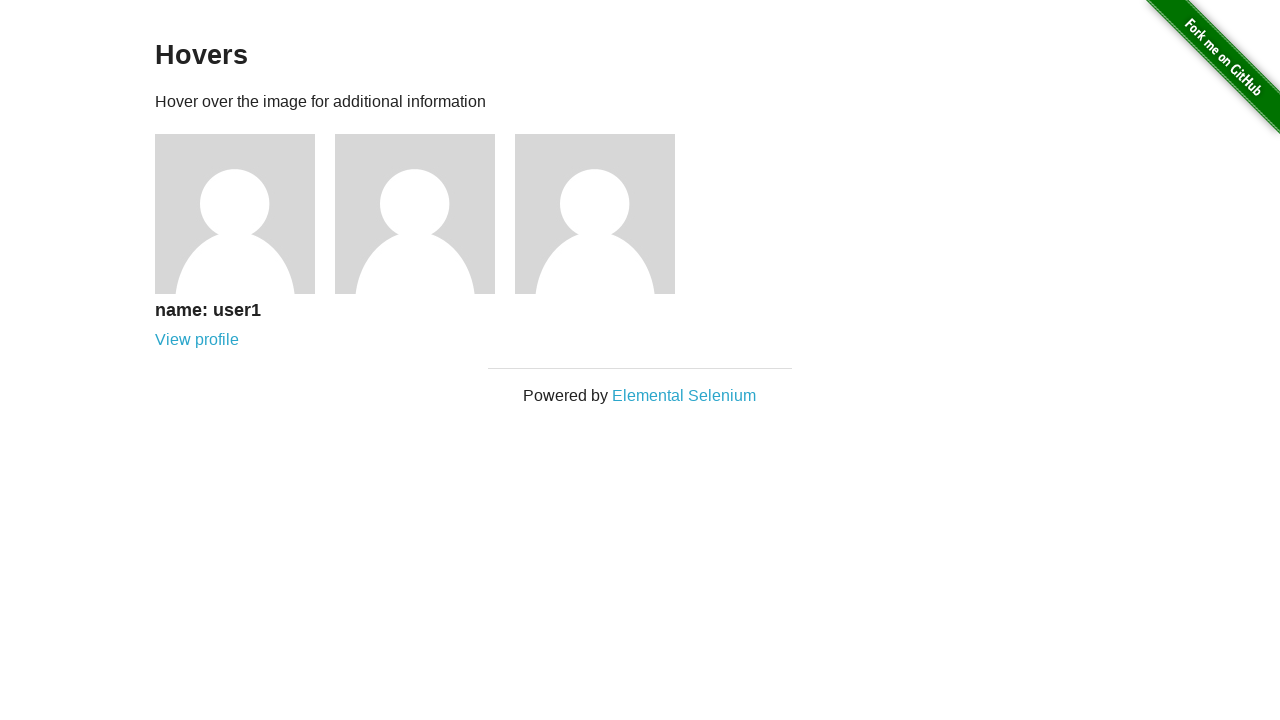

Verified profile name is 'name: user1'
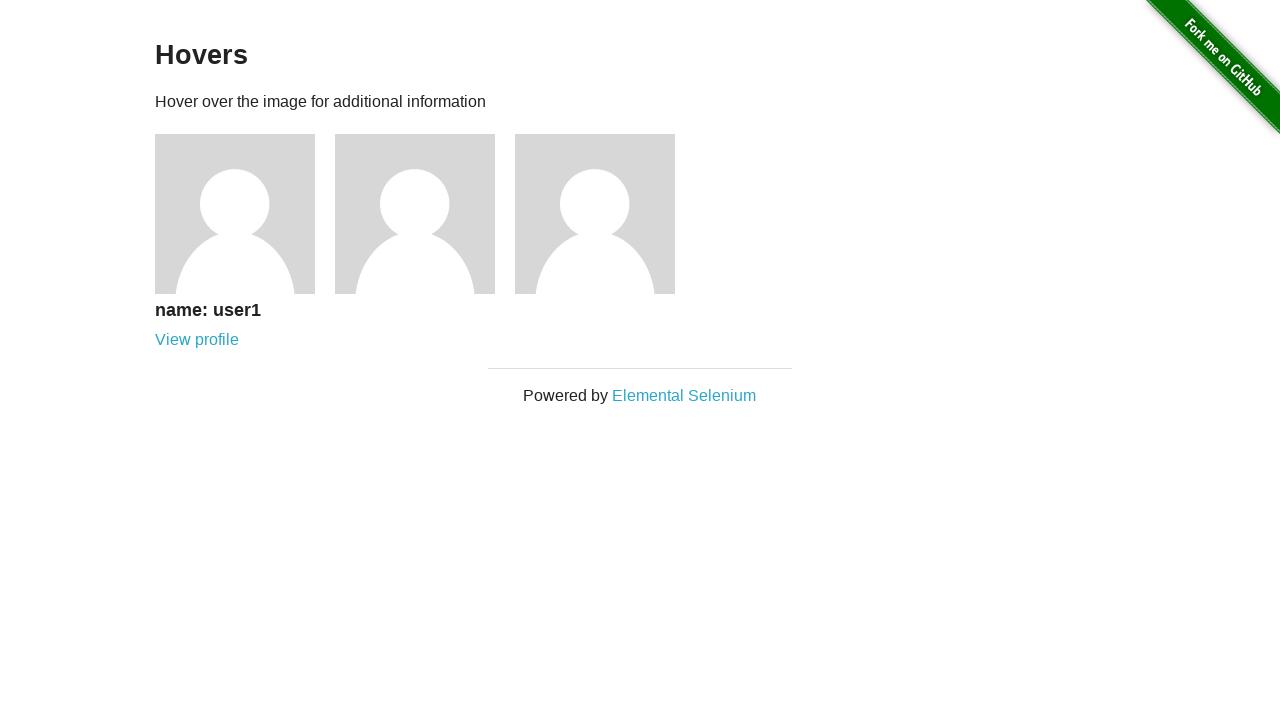

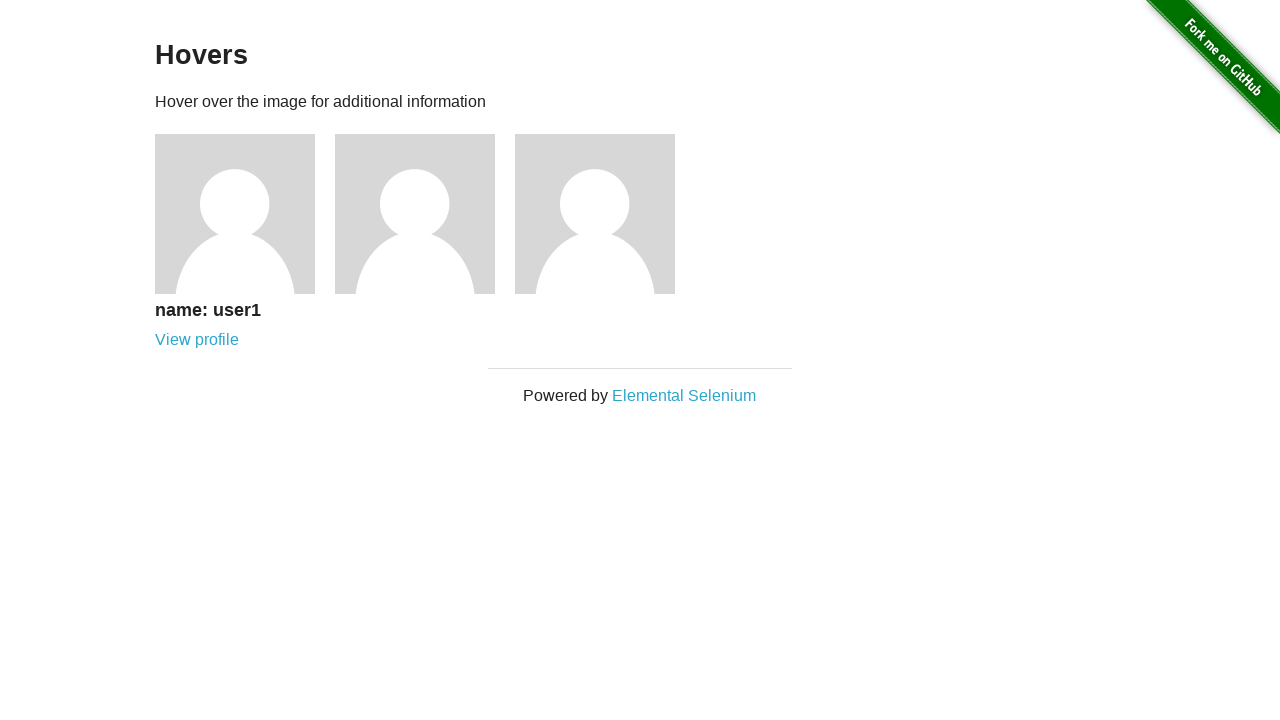